Navigates to an automation practice page and verifies that a product table exists with rows containing a specific city name (Chennai)

Starting URL: https://rahulshettyacademy.com/AutomationPractice/

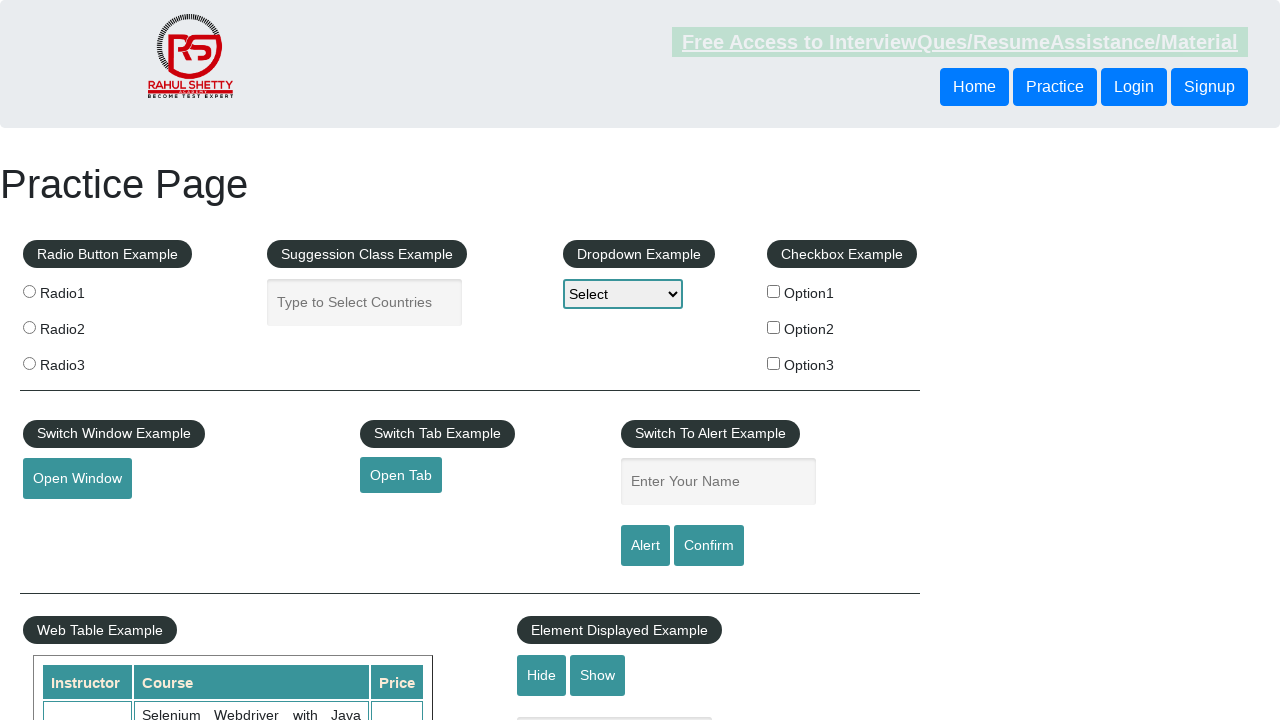

Waited for product table to be visible
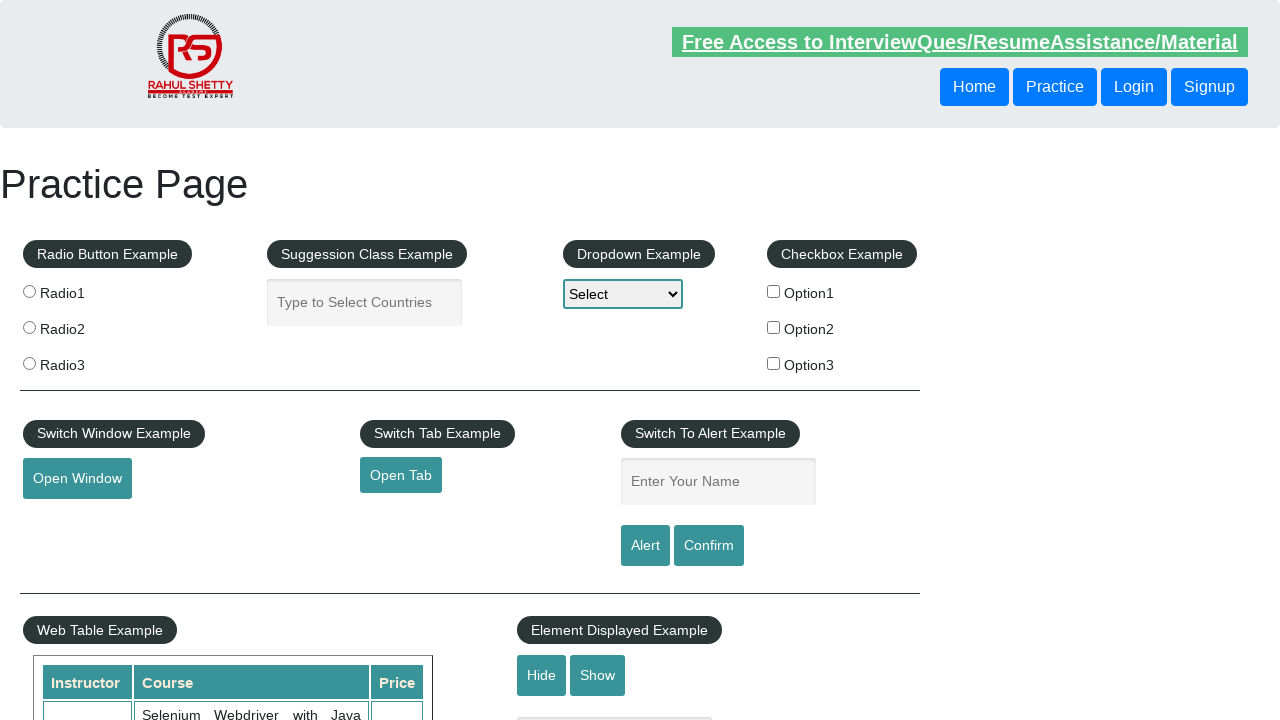

Verified that product table contains a row with Chennai
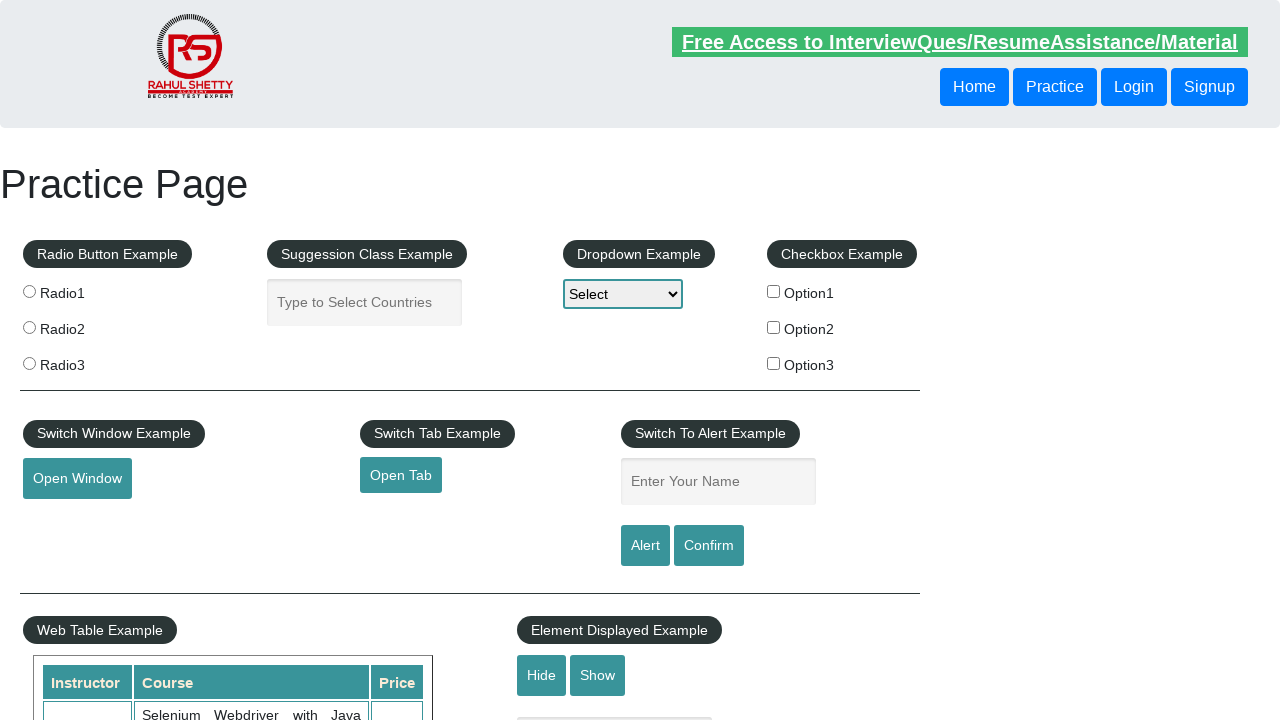

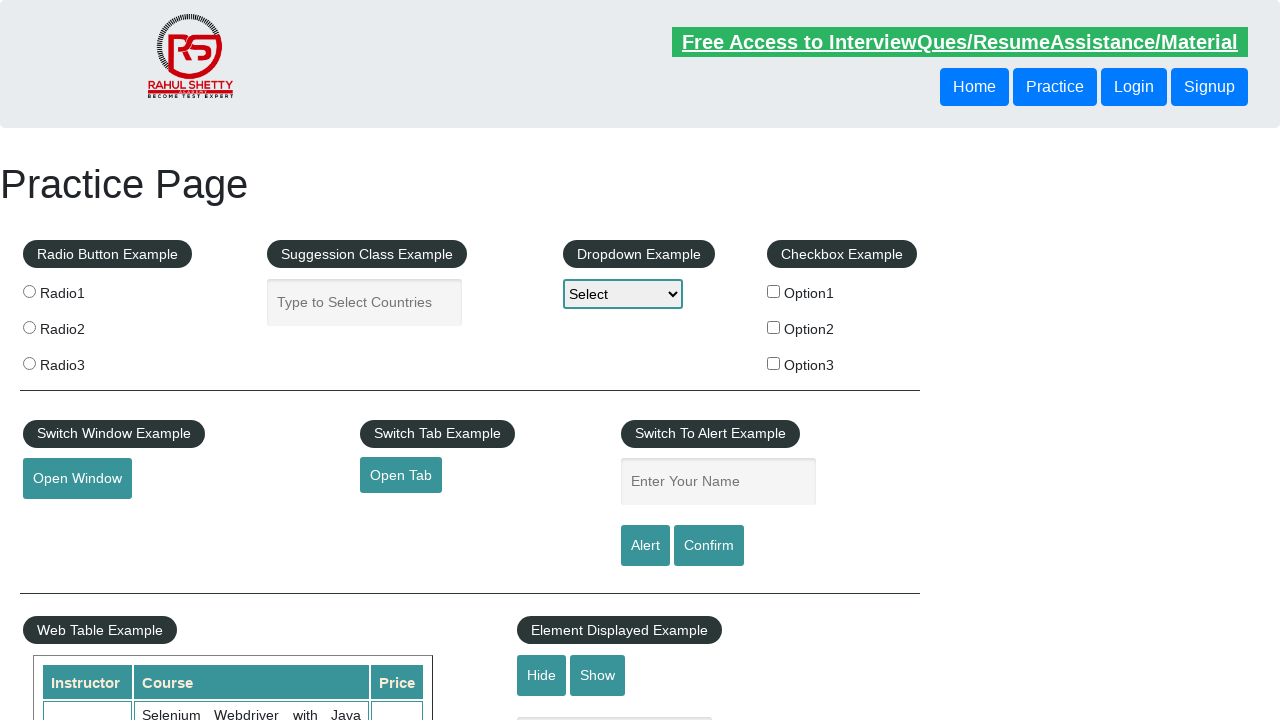